Tests a data types form by filling in various fields (name, address, email, phone, city, country, job, company) while leaving zip-code empty, then submits and verifies validation states - expecting zip-code to show error and other fields to show success.

Starting URL: https://bonigarcia.dev/selenium-webdriver-java/data-types.html

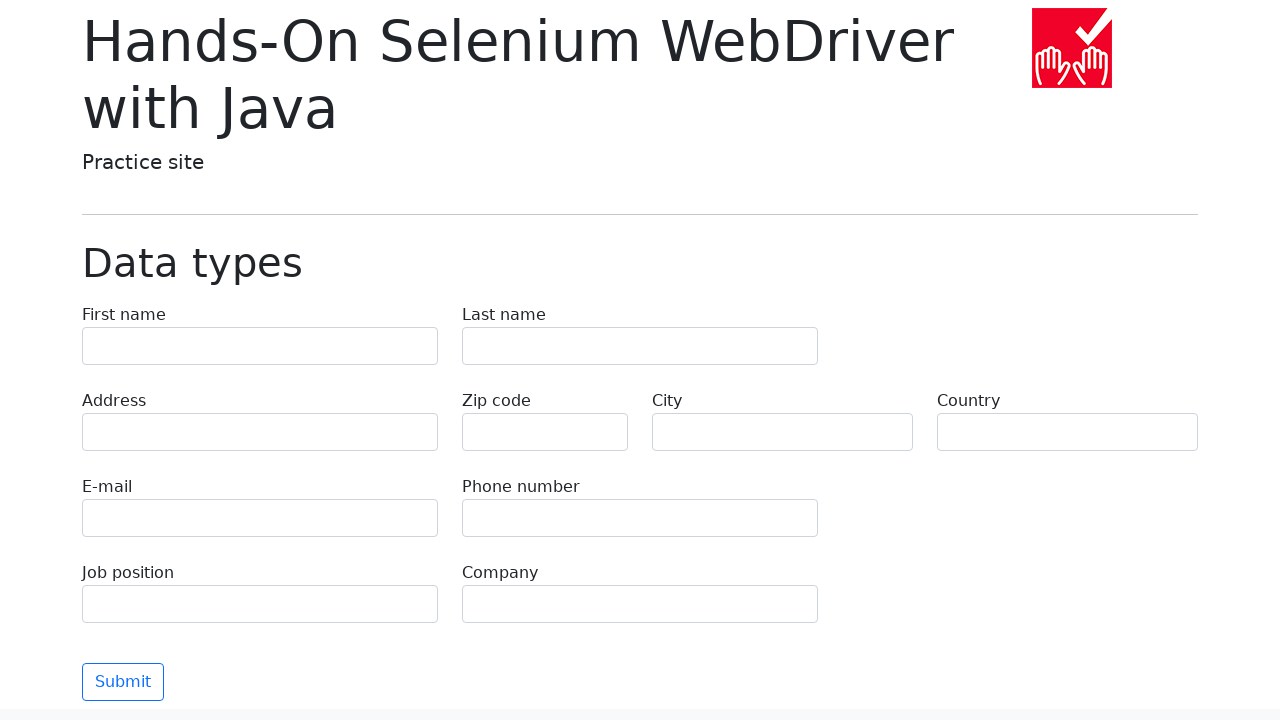

Filled first name field with 'Иван' on .form-control[name="first-name"]
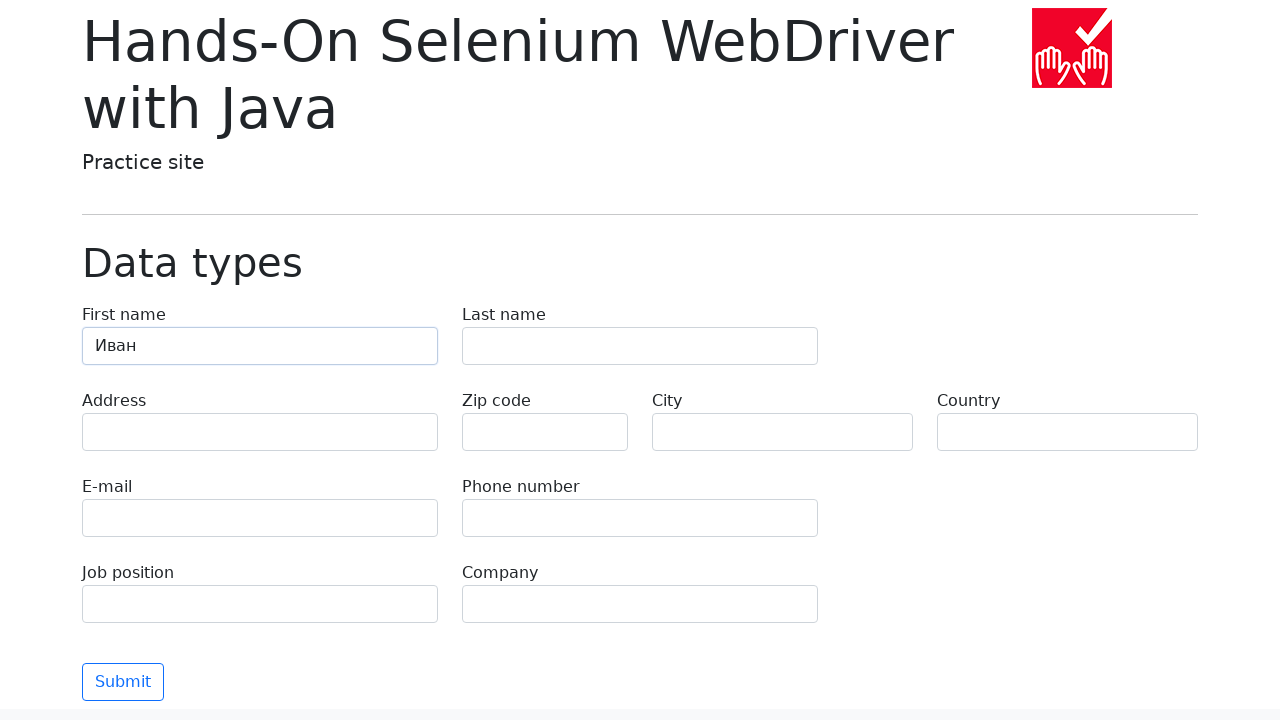

Filled last name field with 'Петров' on [name="last-name"]
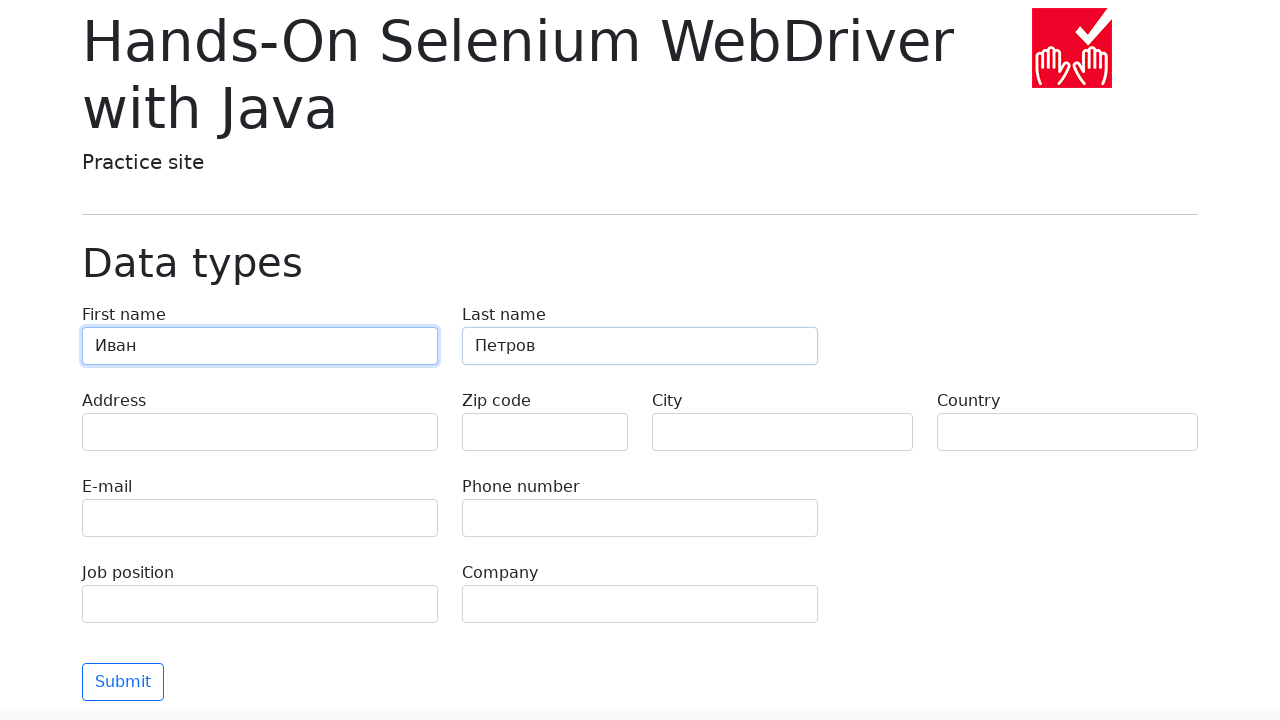

Filled address field with 'Ленина, 55-3' on .form-control[name="address"]
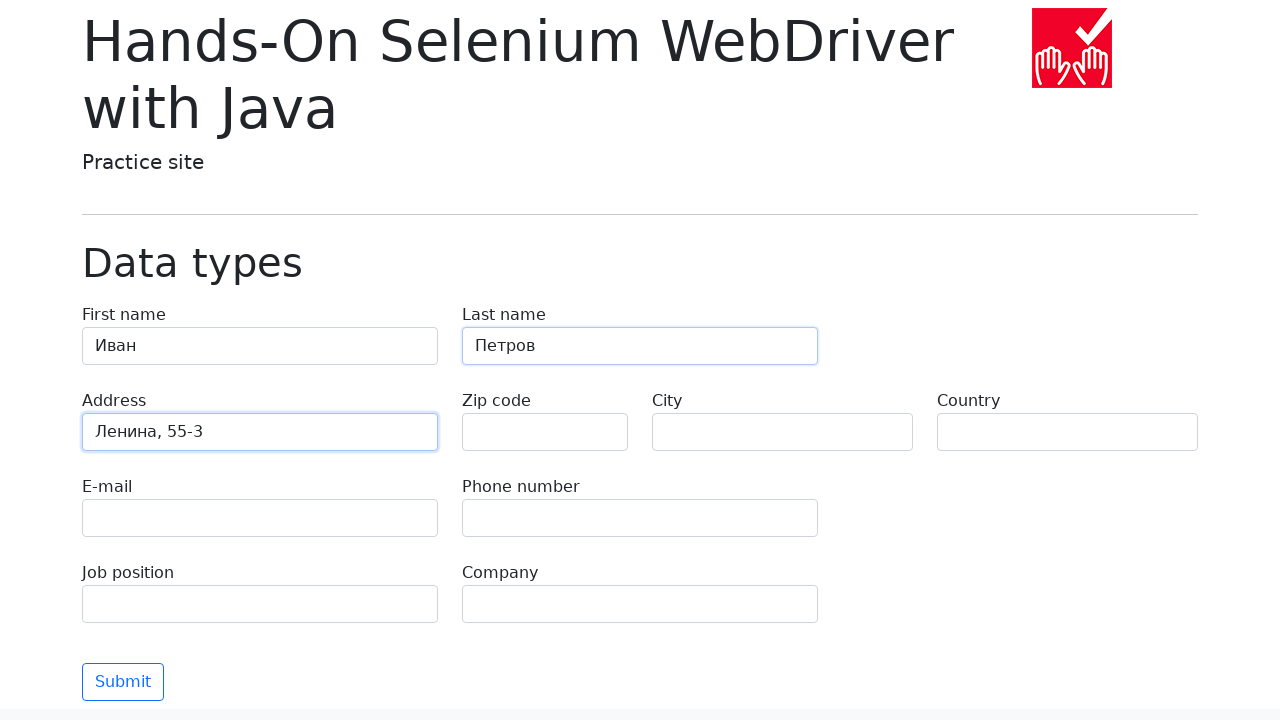

Filled email field with 'test@skypro.com' on .form-control[name="e-mail"]
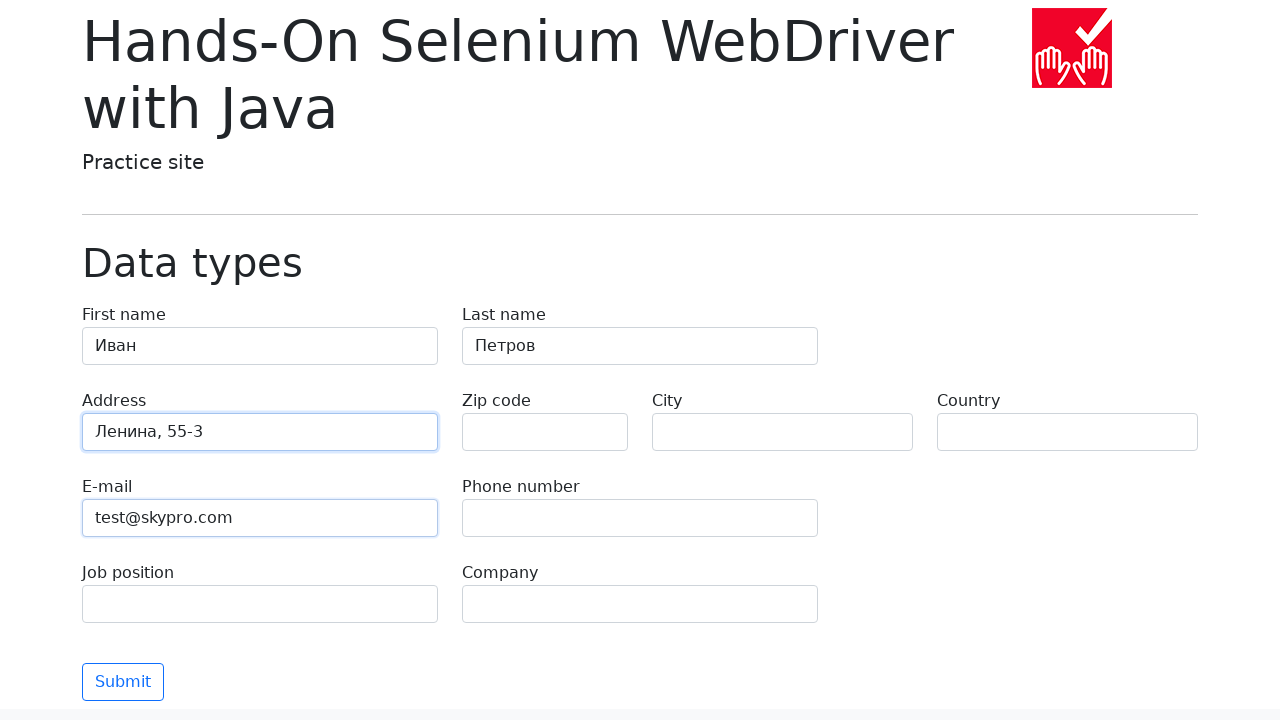

Filled phone field with '+7985899998787' on .form-control[name="phone"]
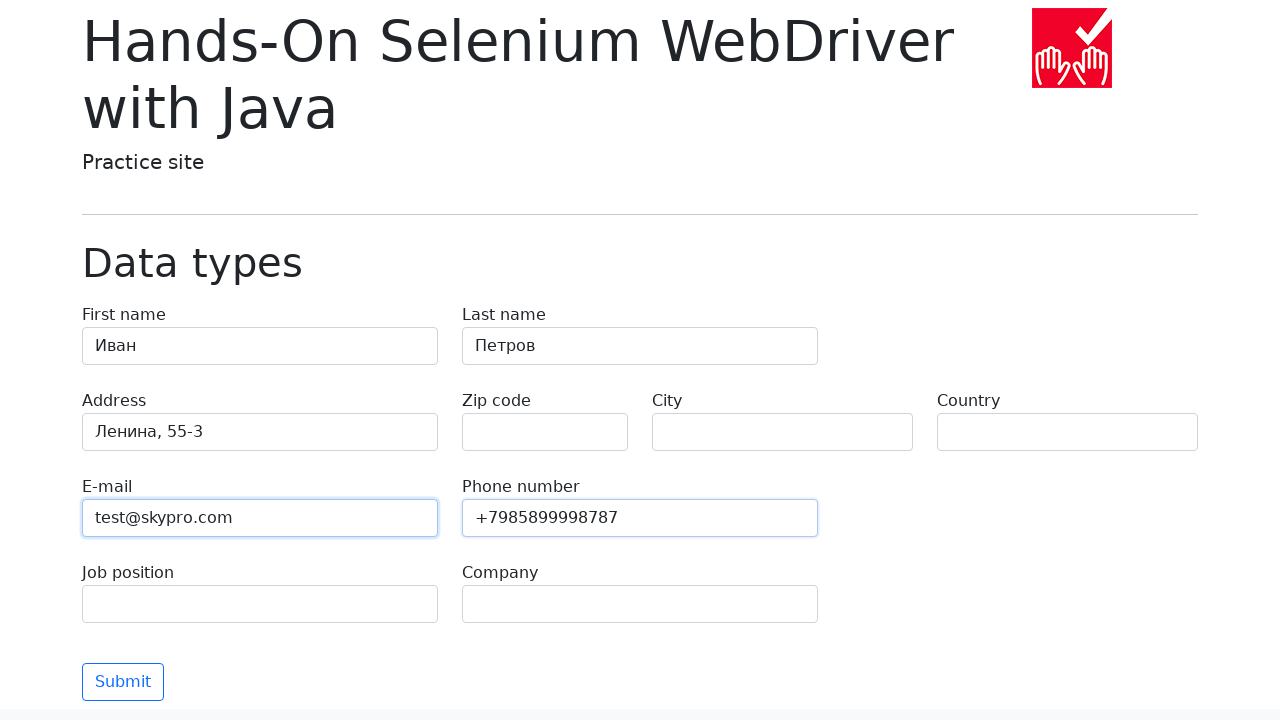

Left zip-code field empty on .form-control[name="zip-code"]
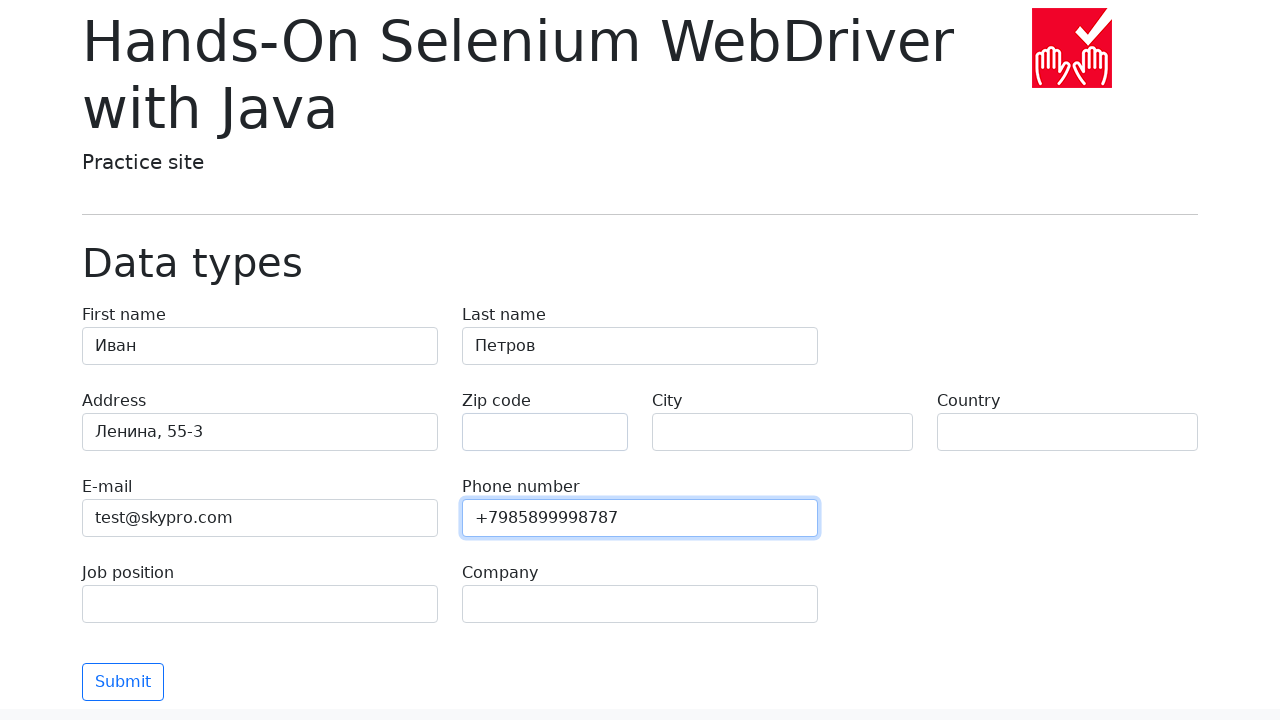

Filled city field with 'Москва' on .form-control[name="city"]
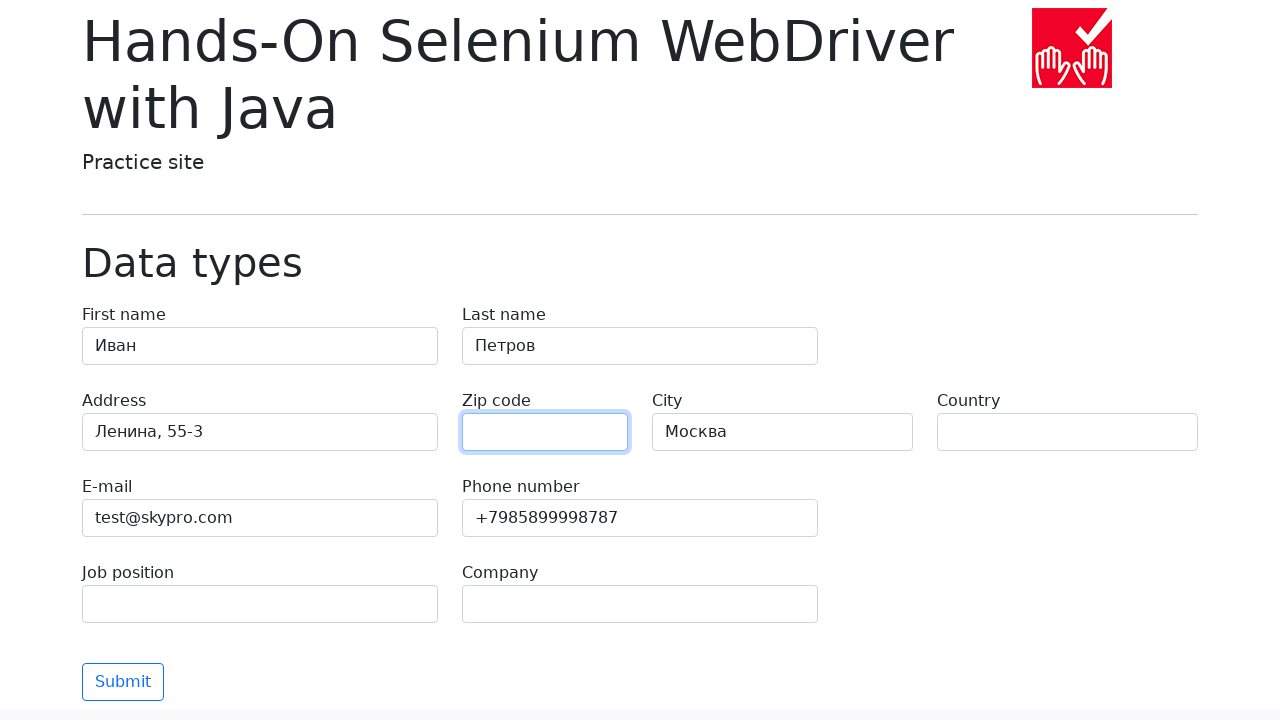

Filled country field with 'Россия' on .form-control[name="country"]
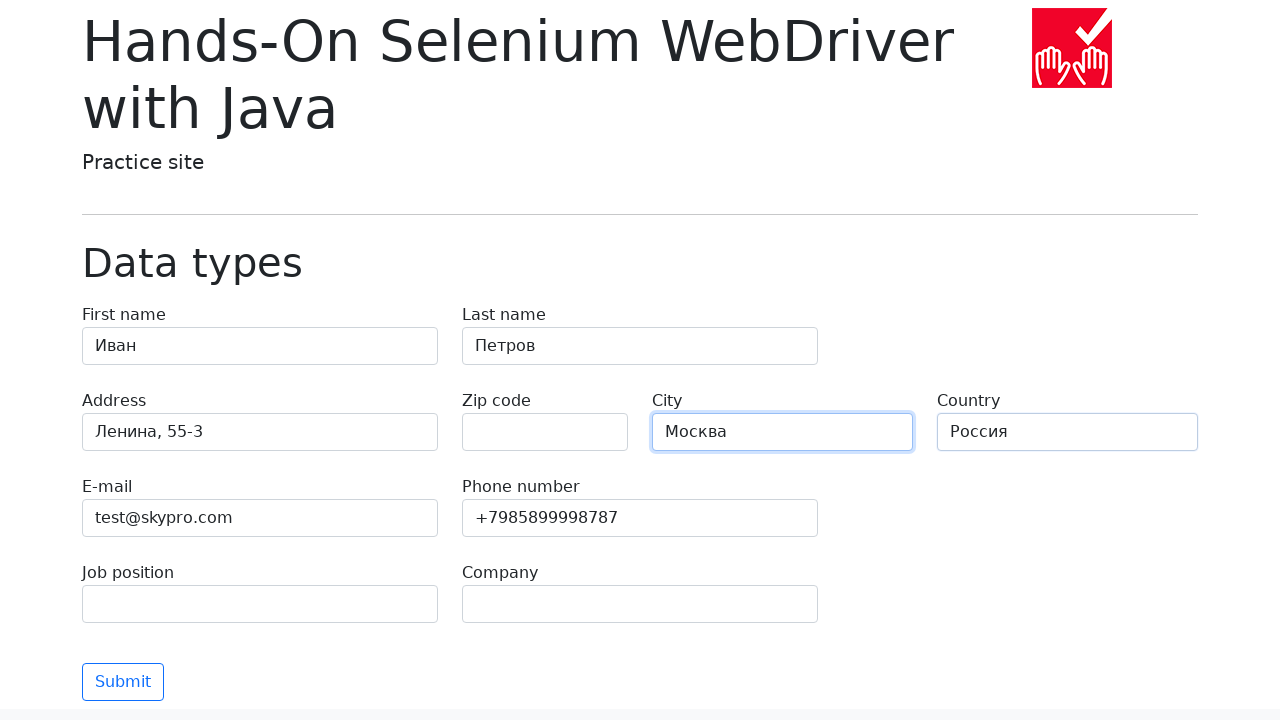

Filled job position field with 'QA' on .form-control[name="job-position"]
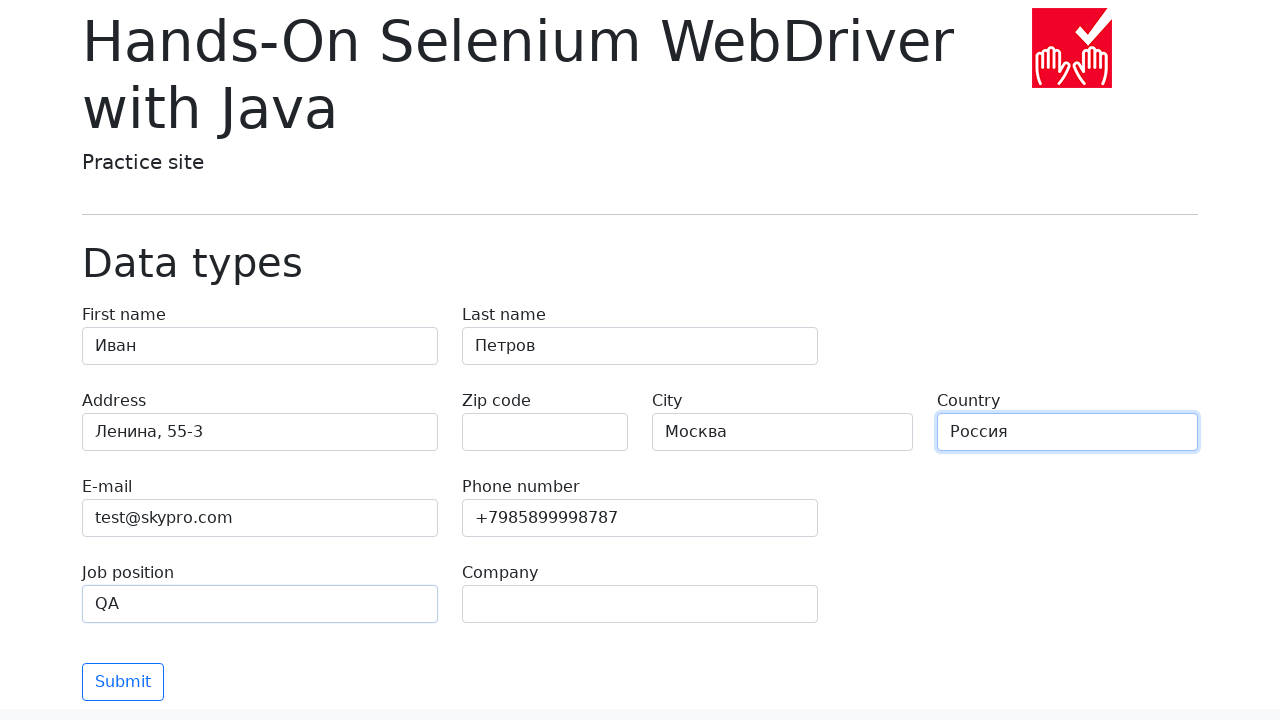

Filled company field with 'SkyPro' on .form-control[name="company"]
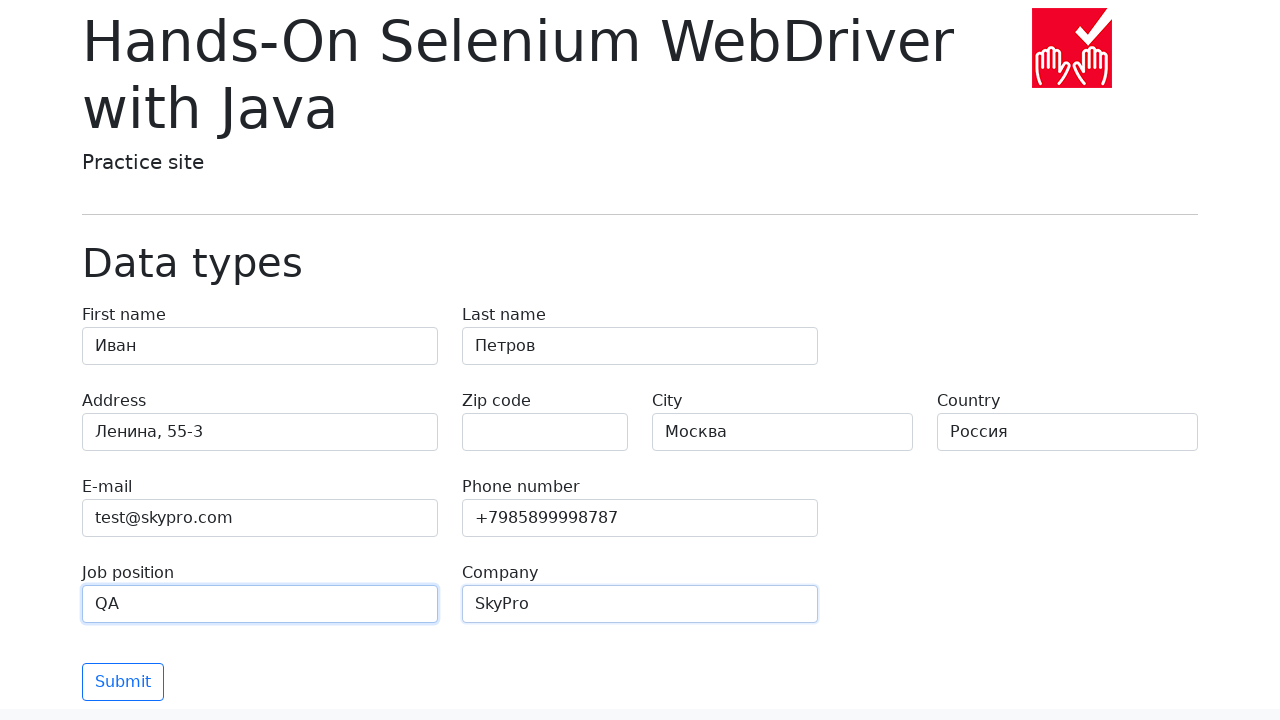

Clicked submit button to submit the form at (123, 682) on .btn.btn-outline-primary.mt-3
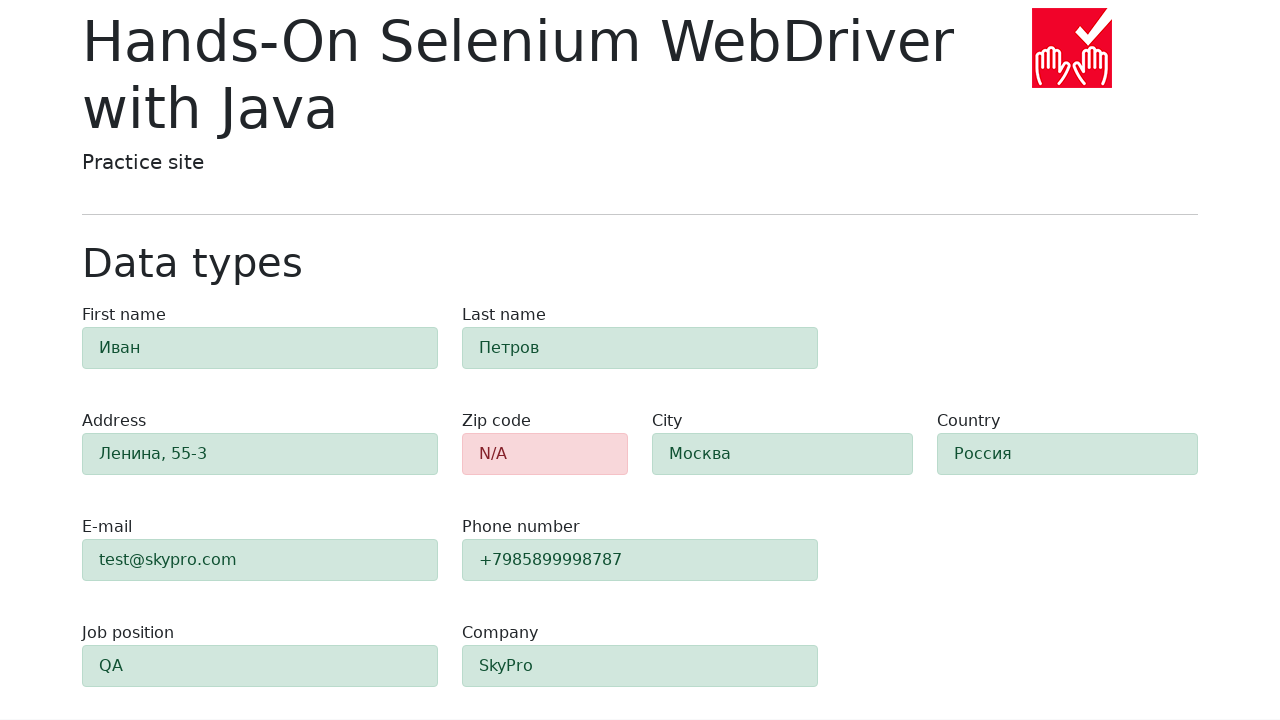

Form submission completed and results displayed
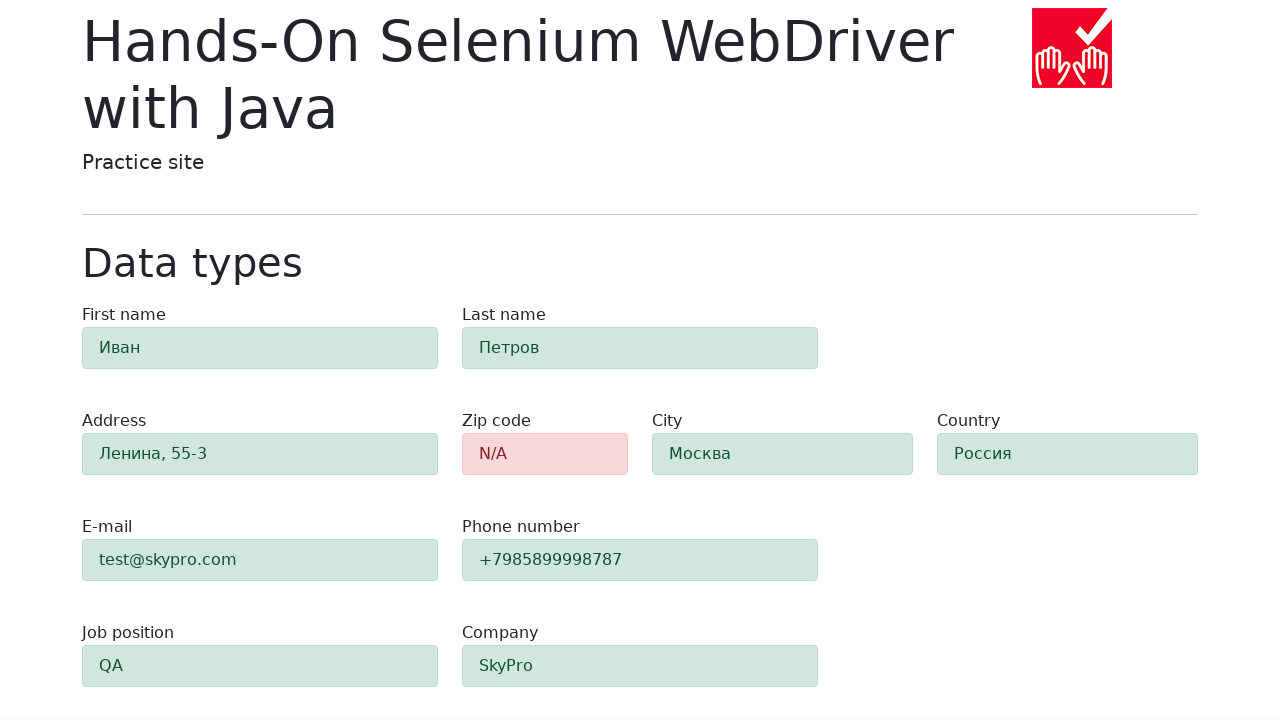

Retrieved zip-code field class attribute
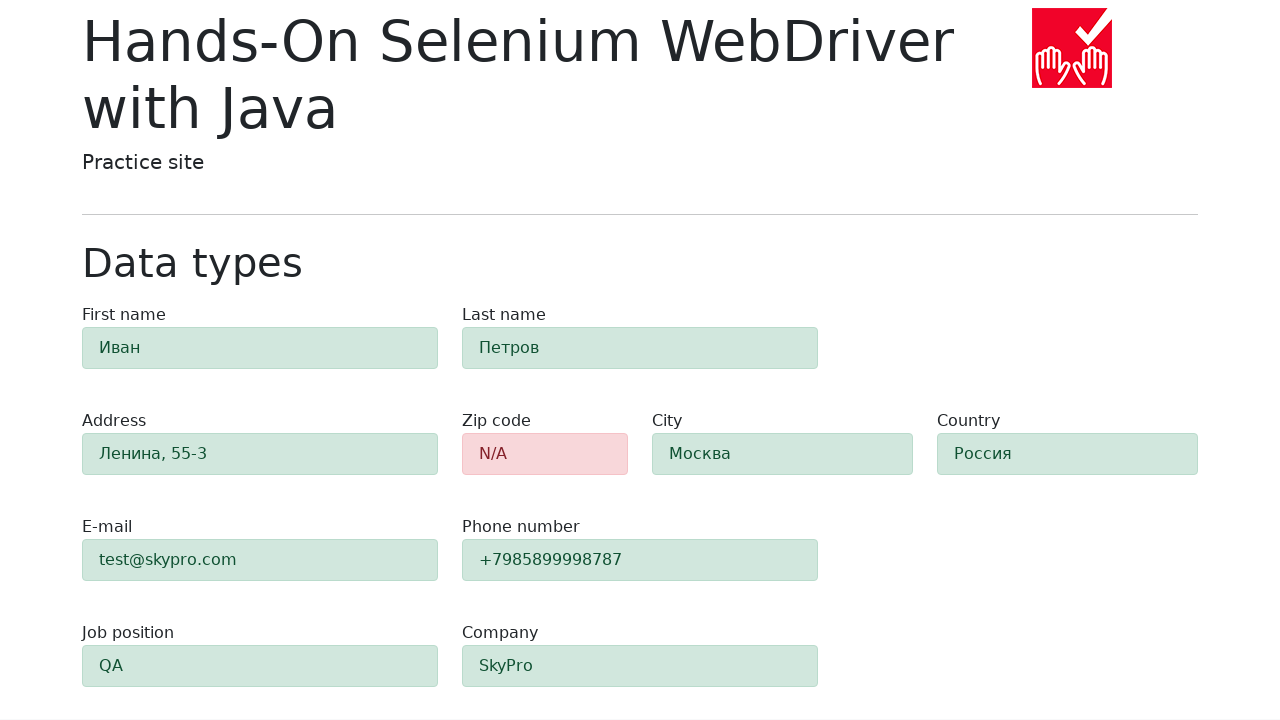

Verified zip-code field shows error (alert-danger class present)
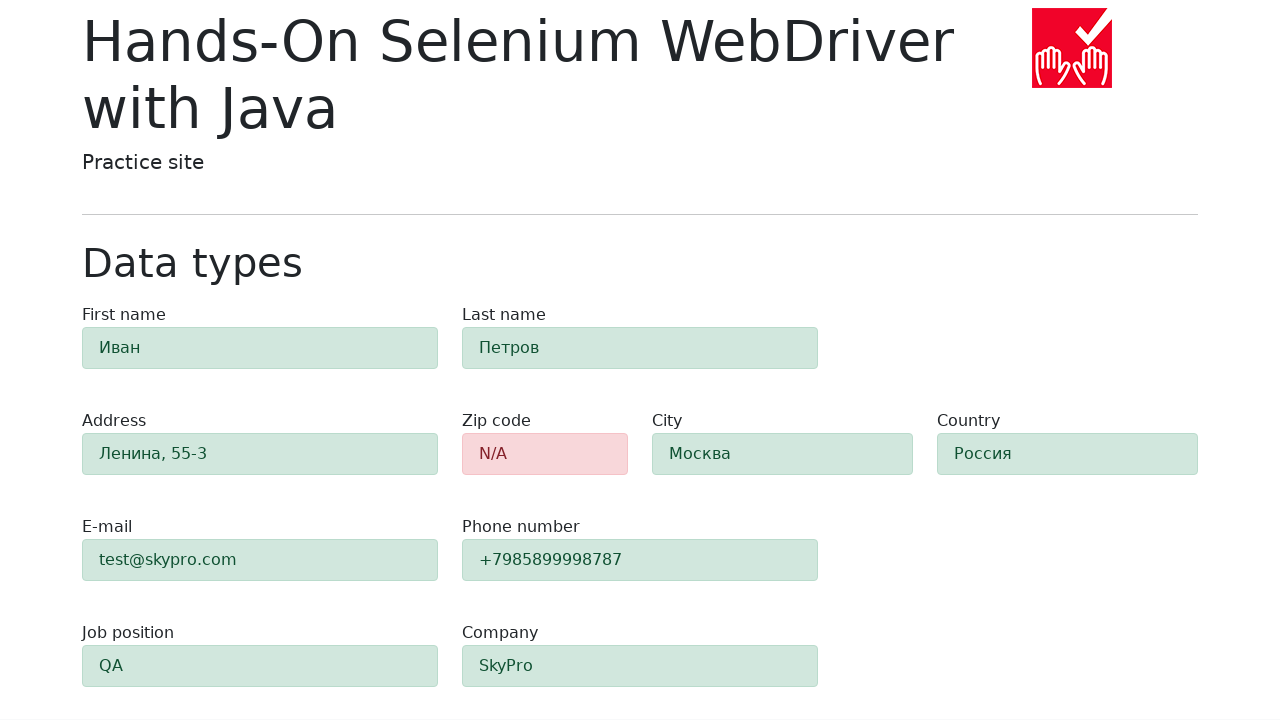

Verified first-name field shows success
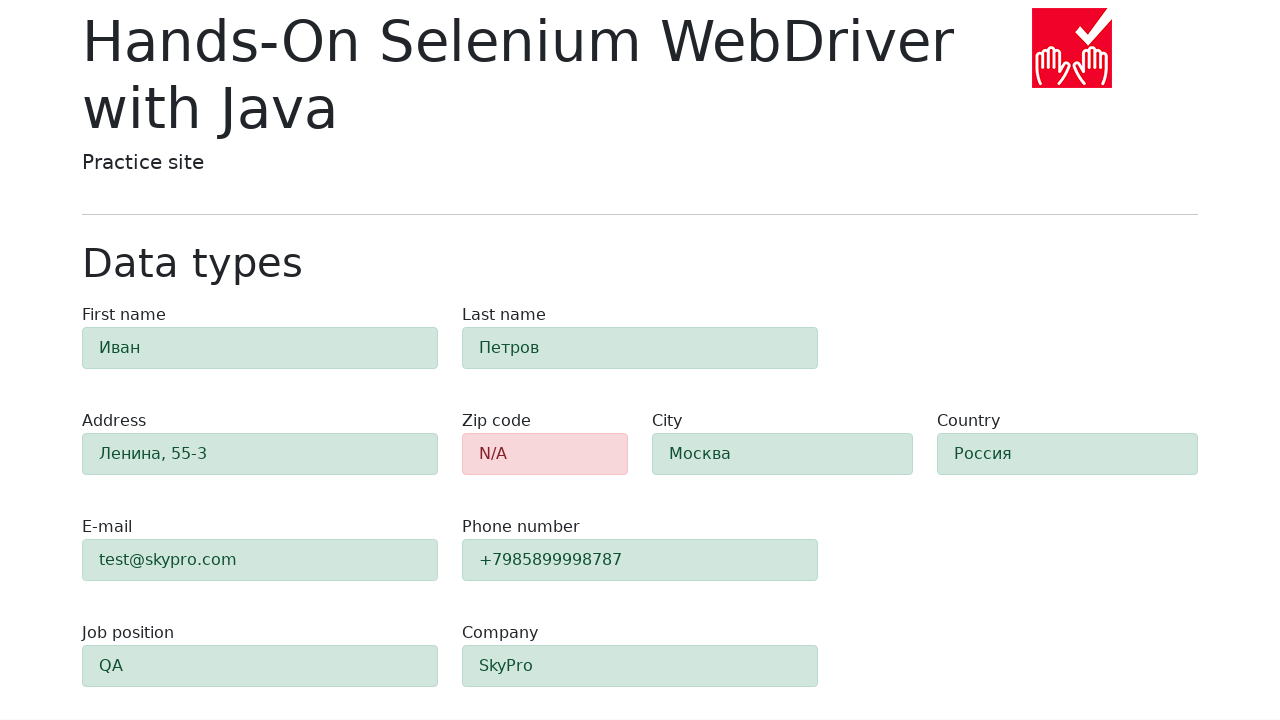

Verified last-name field shows success
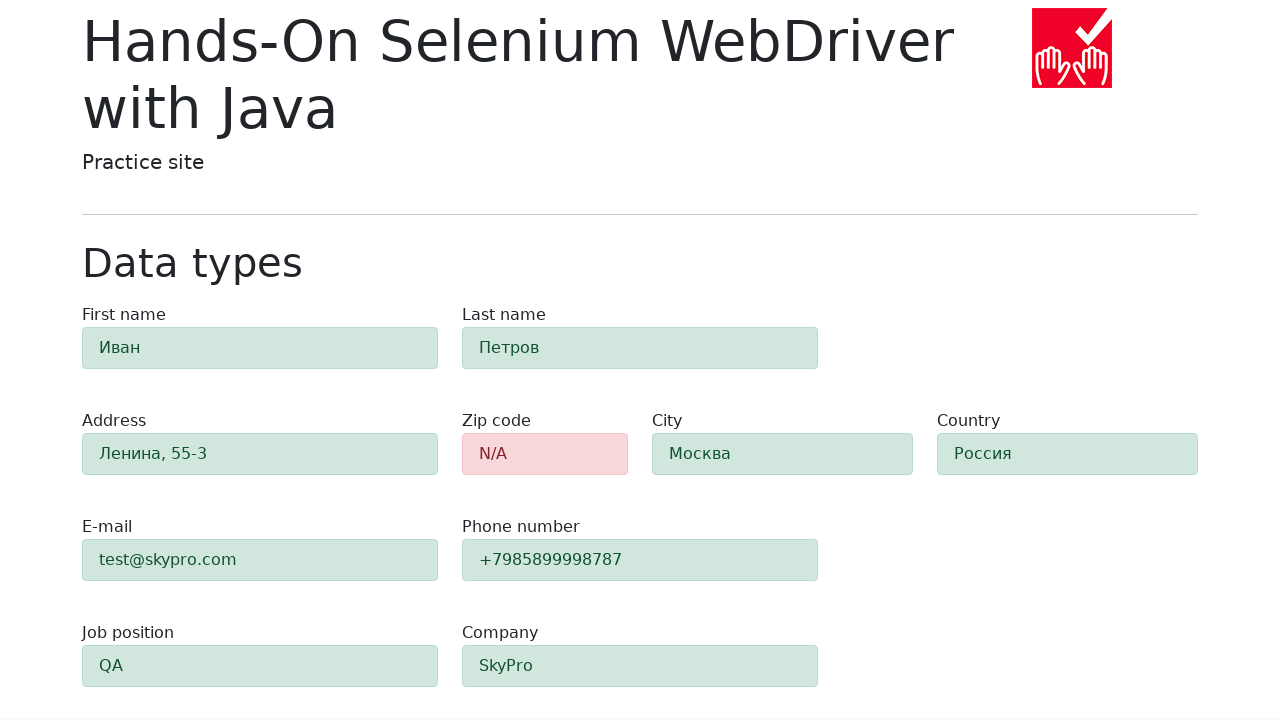

Verified address field shows success
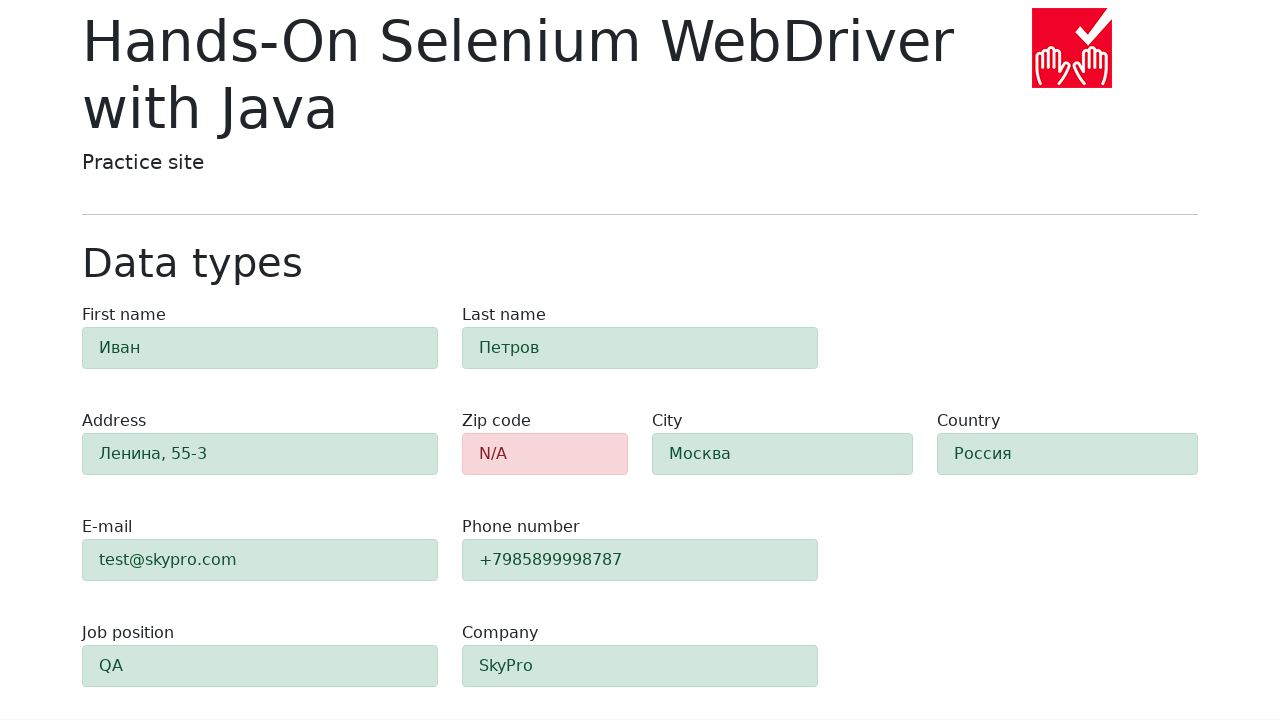

Verified e-mail field shows success
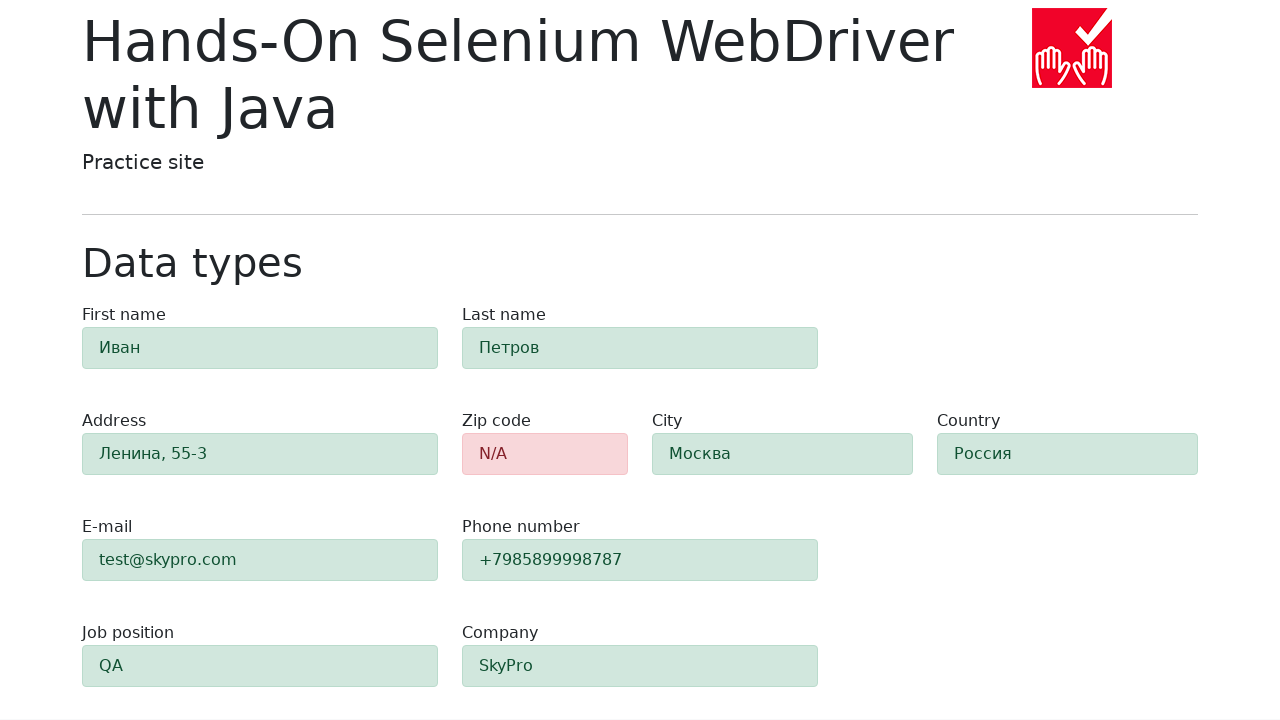

Verified phone field shows success
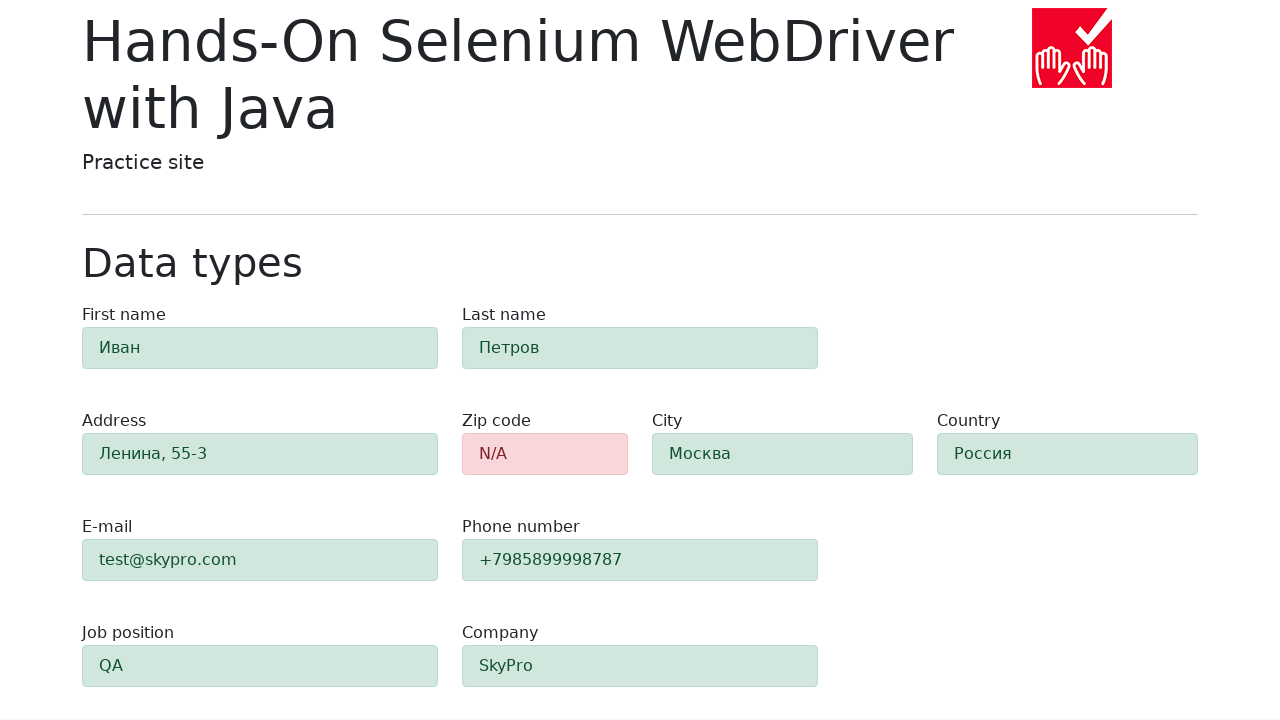

Verified city field shows success
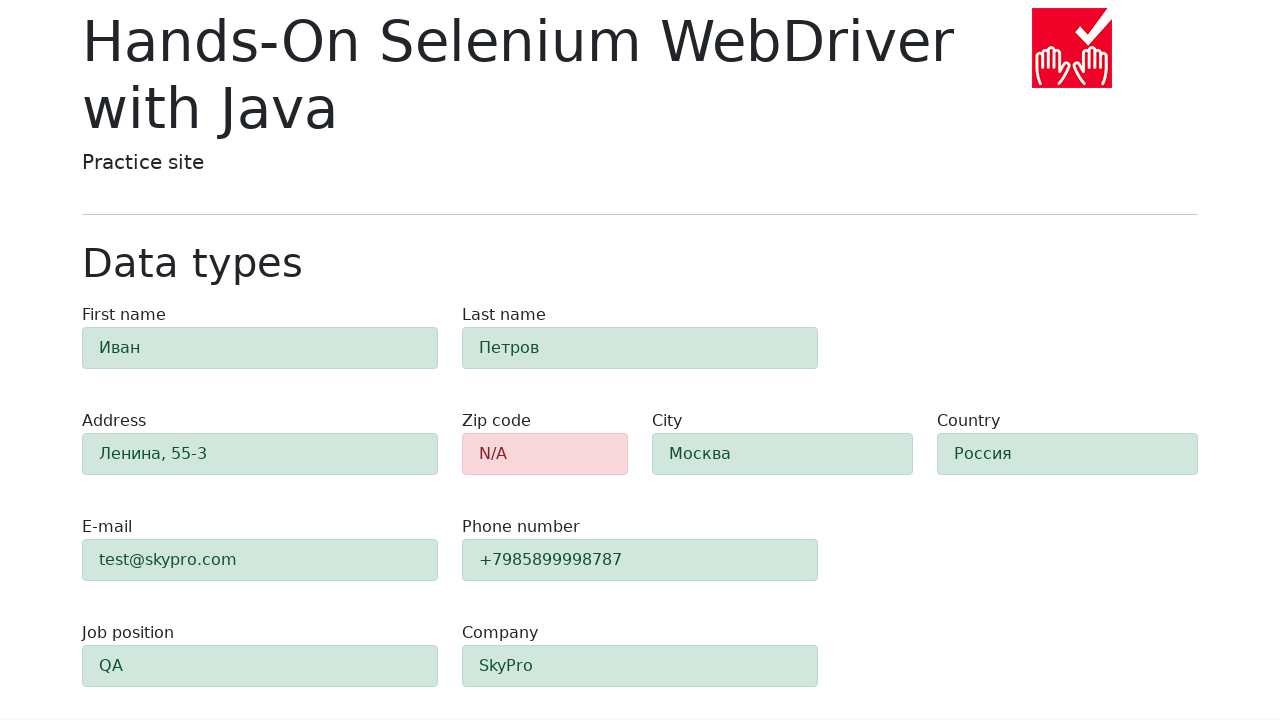

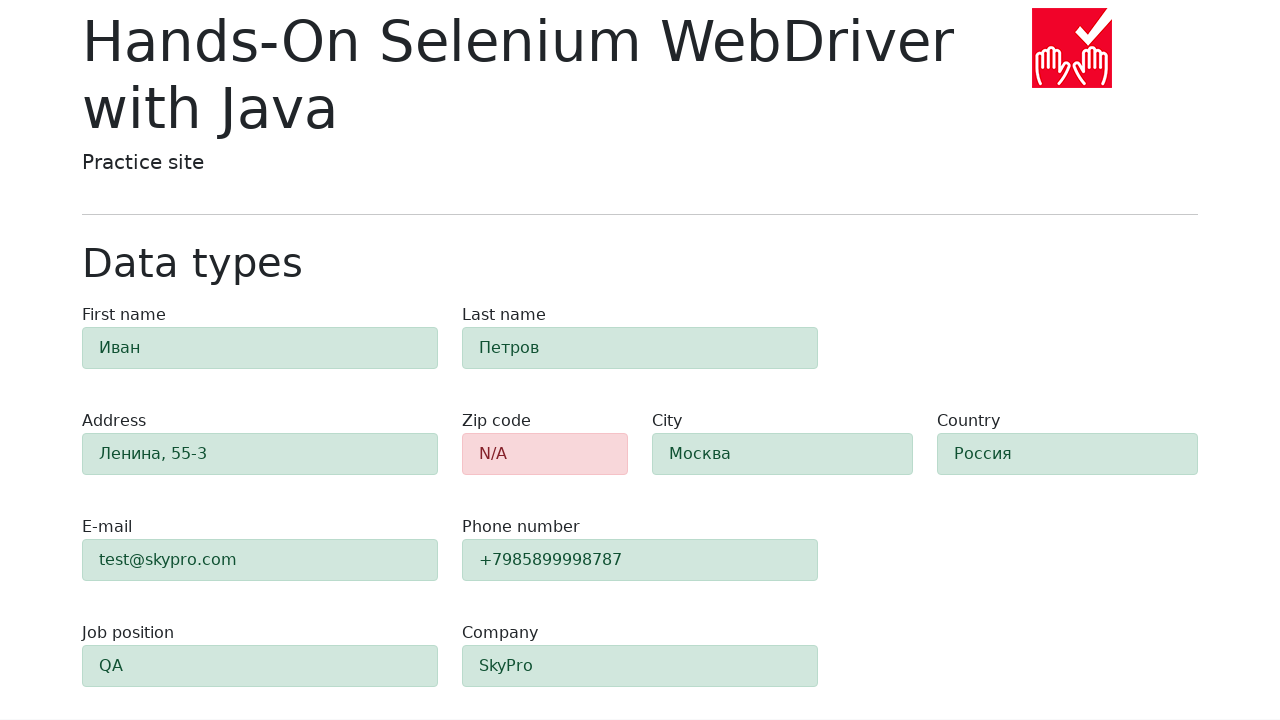